Tests account registration by filling in user details and creating a new account

Starting URL: https://ecommerce-playground.lambdatest.io/index.php?route=account/register

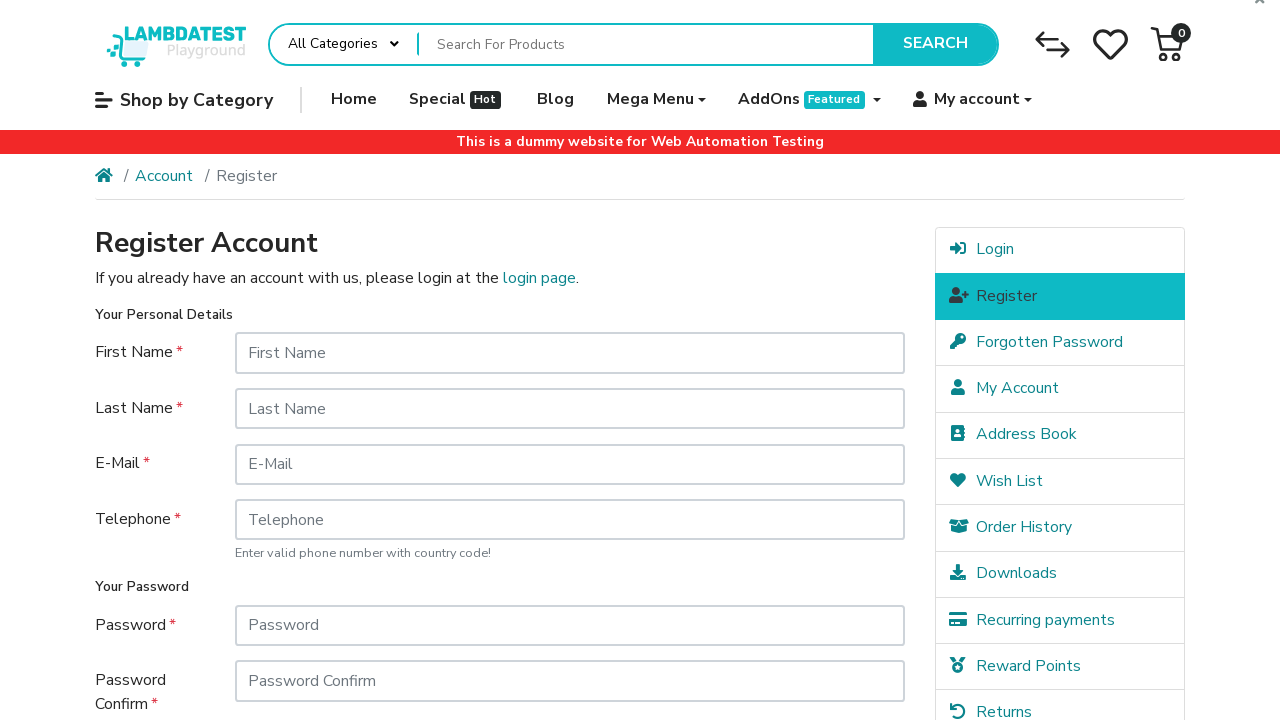

Filled first name field with 'felix' on #input-firstname
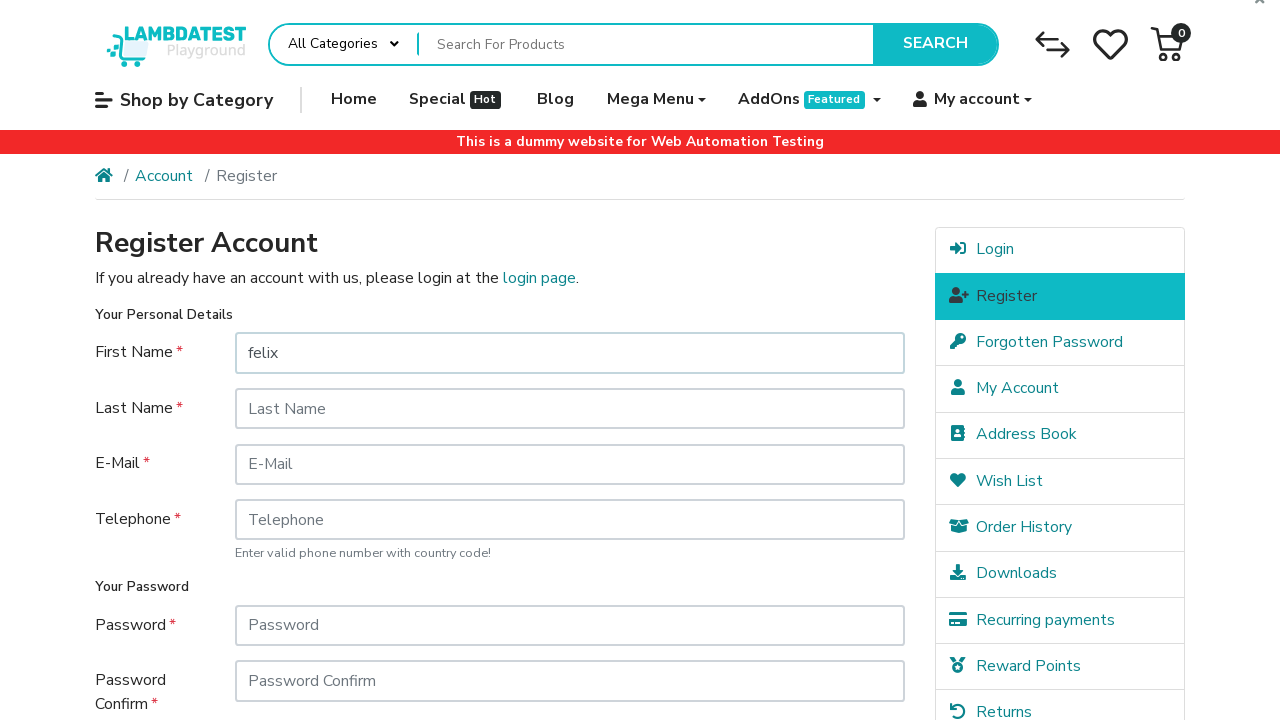

Filled last name field with 'hangreen' on #input-lastname
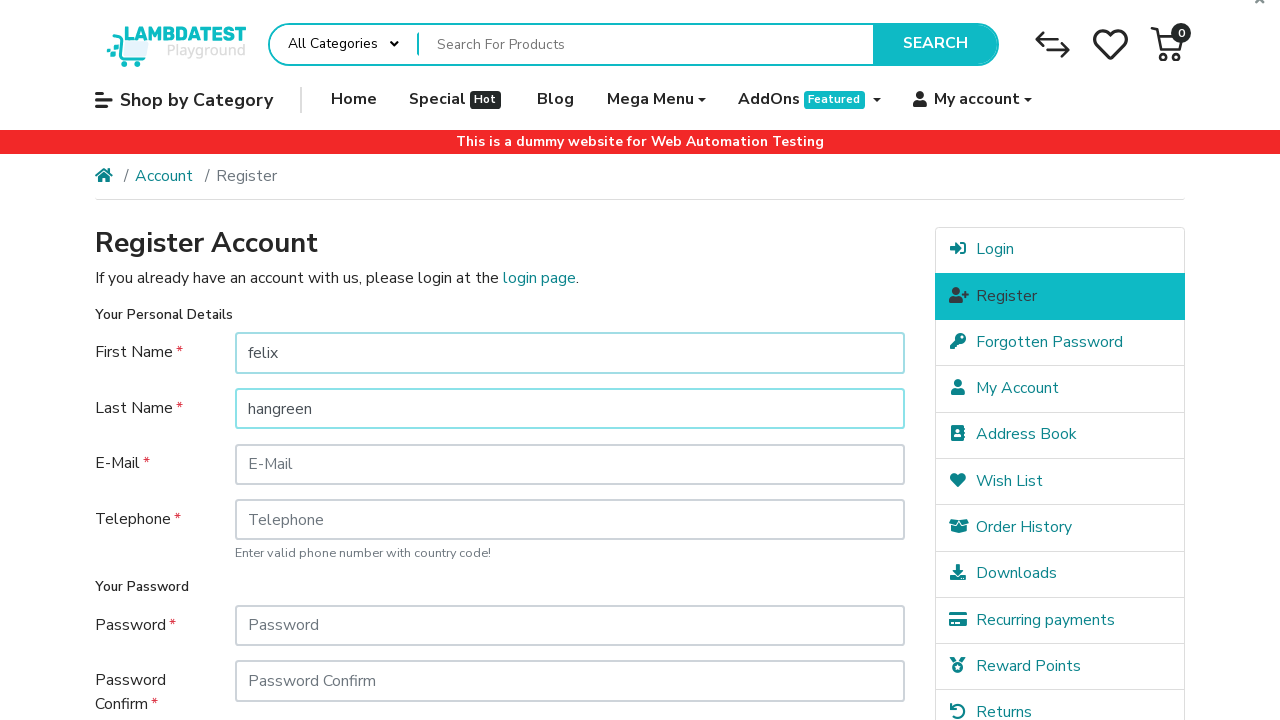

Filled email field with 'flex41035@hangreen.se' on #input-email
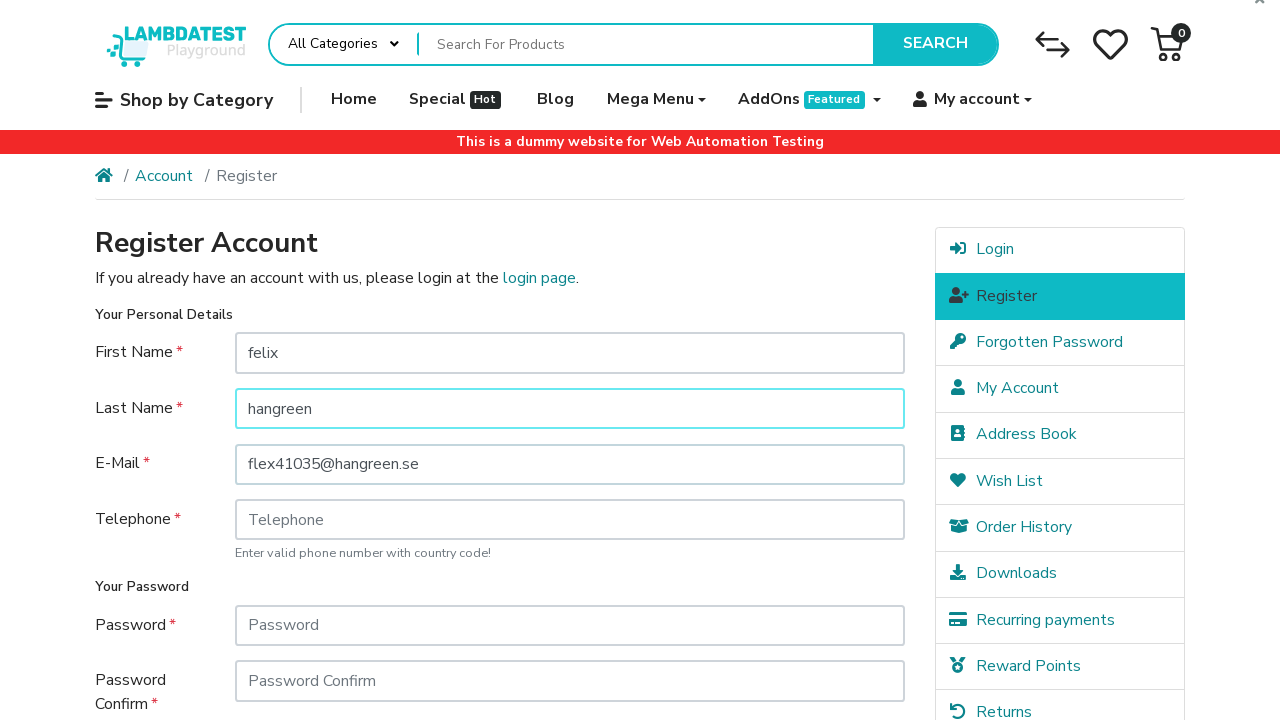

Filled telephone field with '+46 070 111 32 111' on #input-telephone
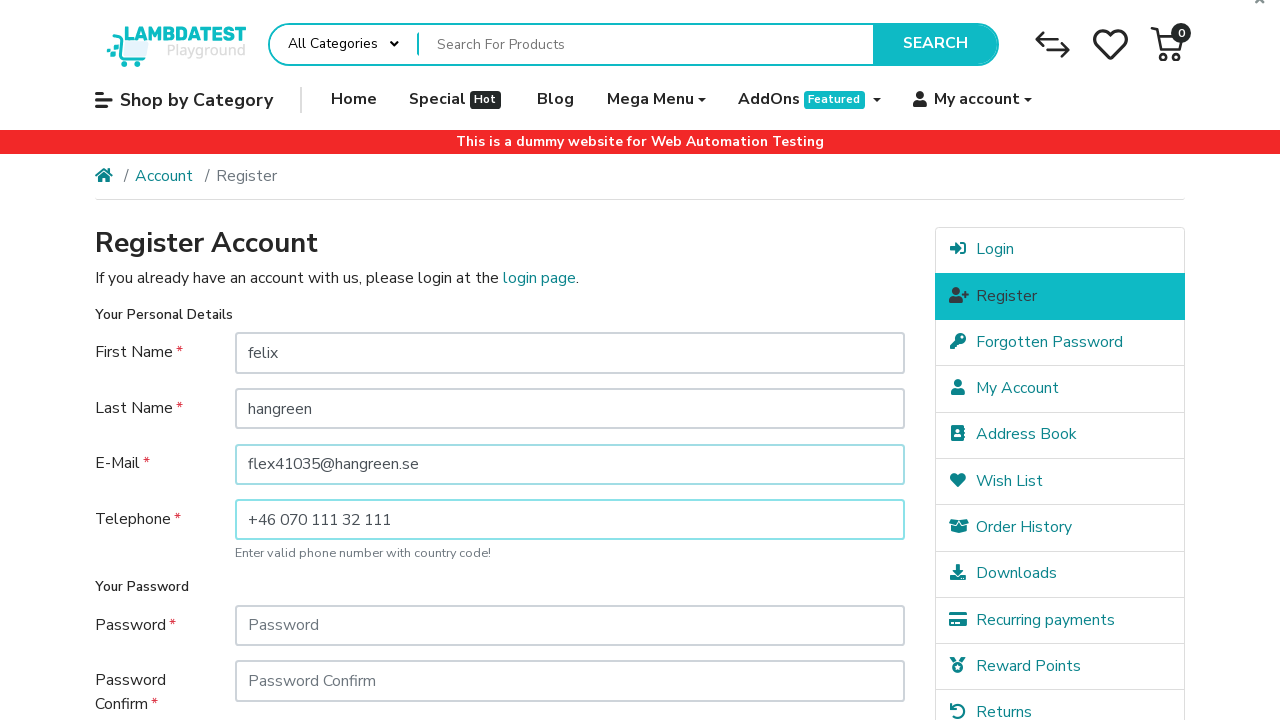

Filled password field on #input-password
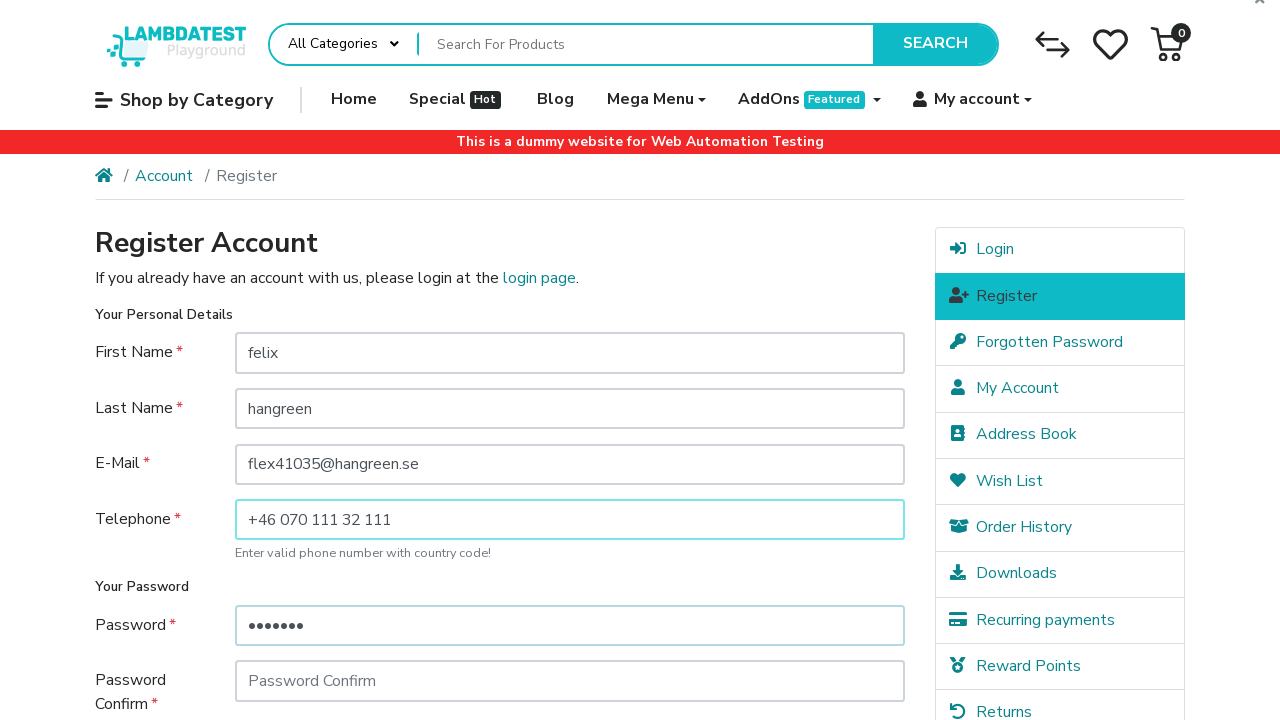

Filled password confirmation field on #input-confirm
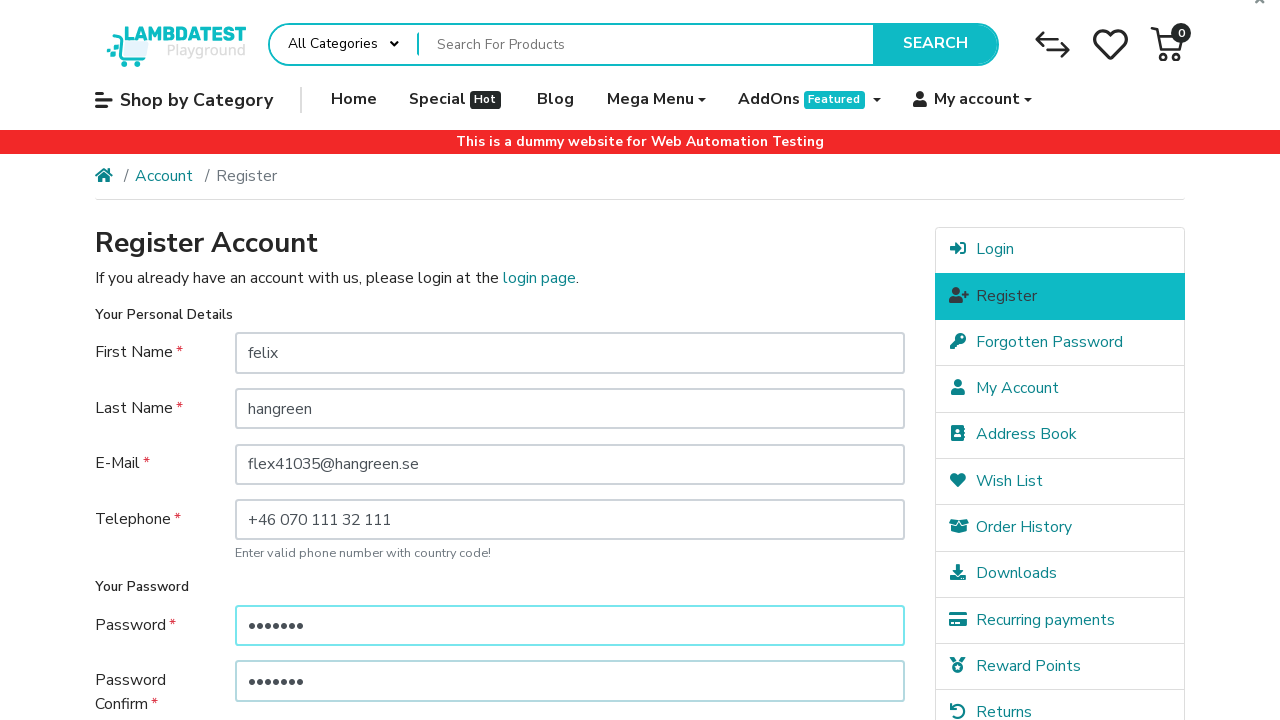

Clicked terms and conditions checkbox at (628, 578) on label[for='input-agree']
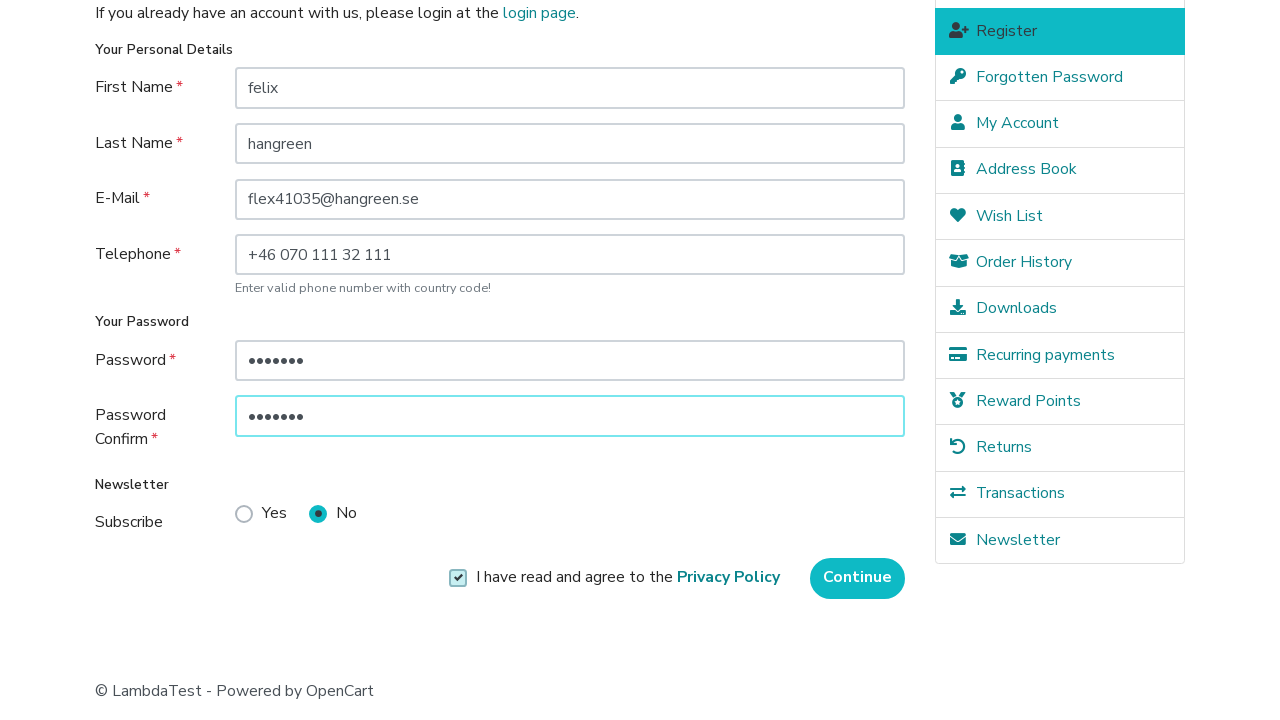

Clicked Continue button to submit registration at (858, 578) on input[value='Continue']
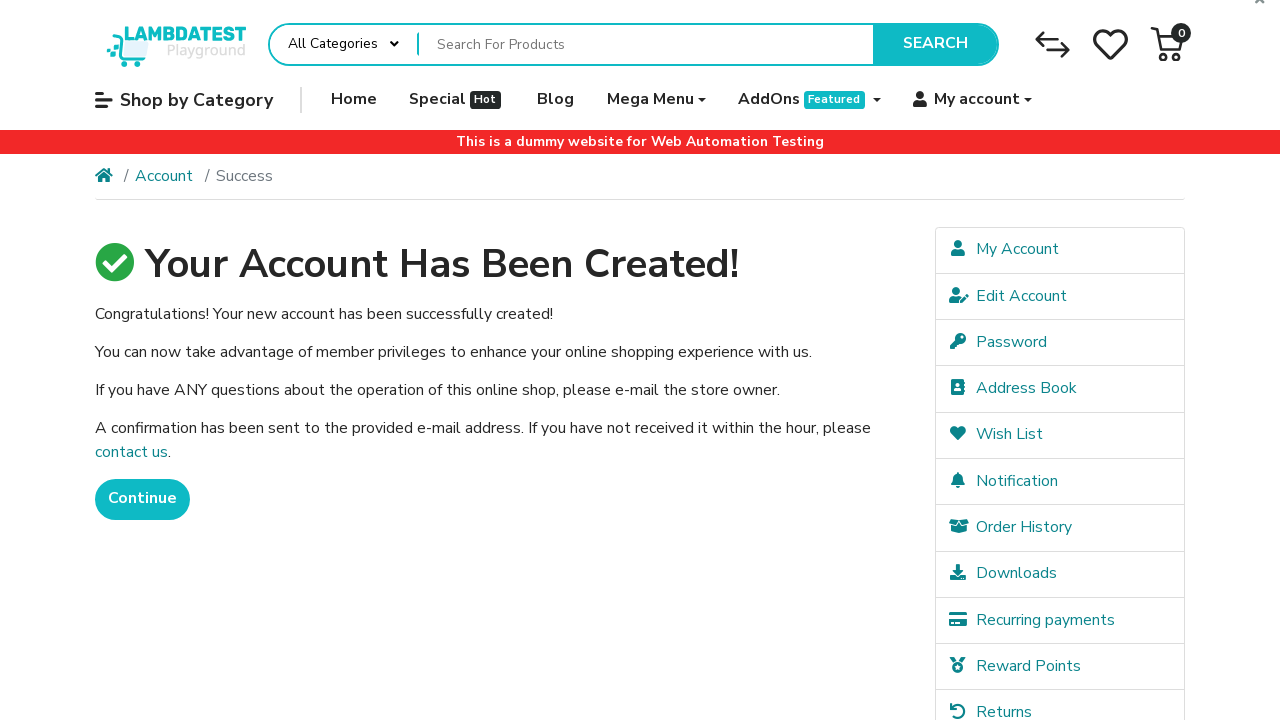

Account registration completed successfully - success page loaded
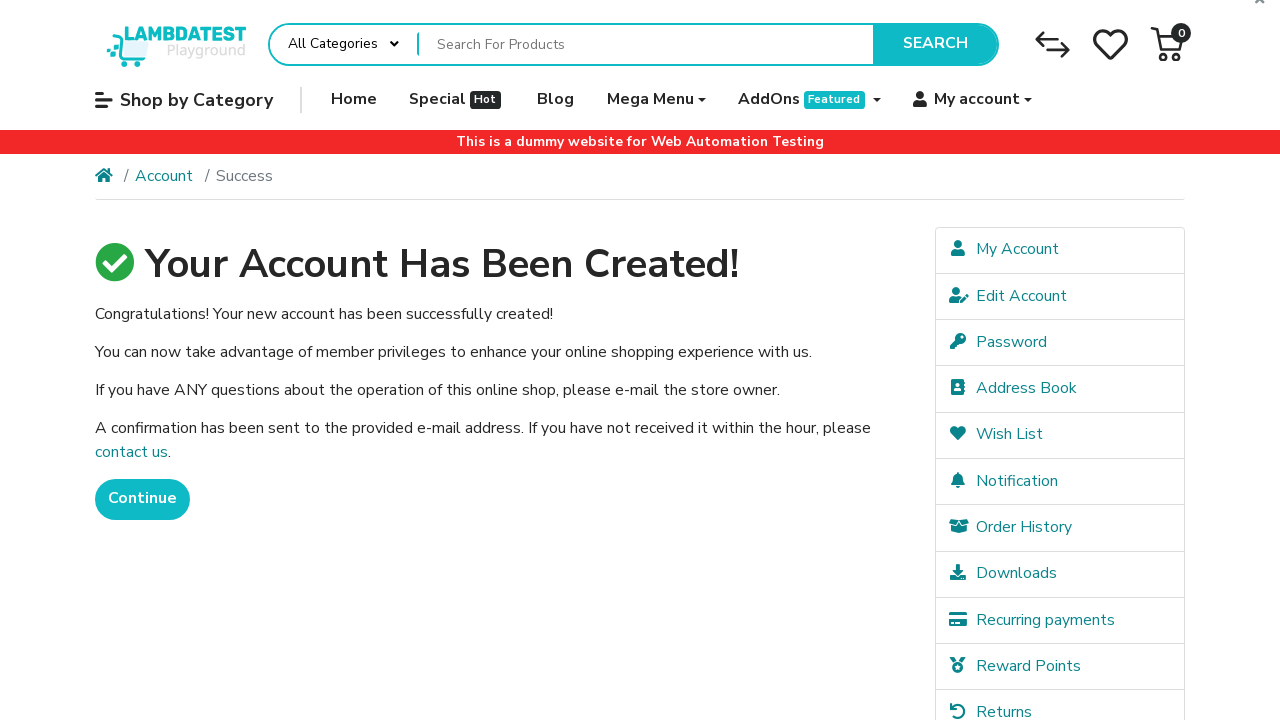

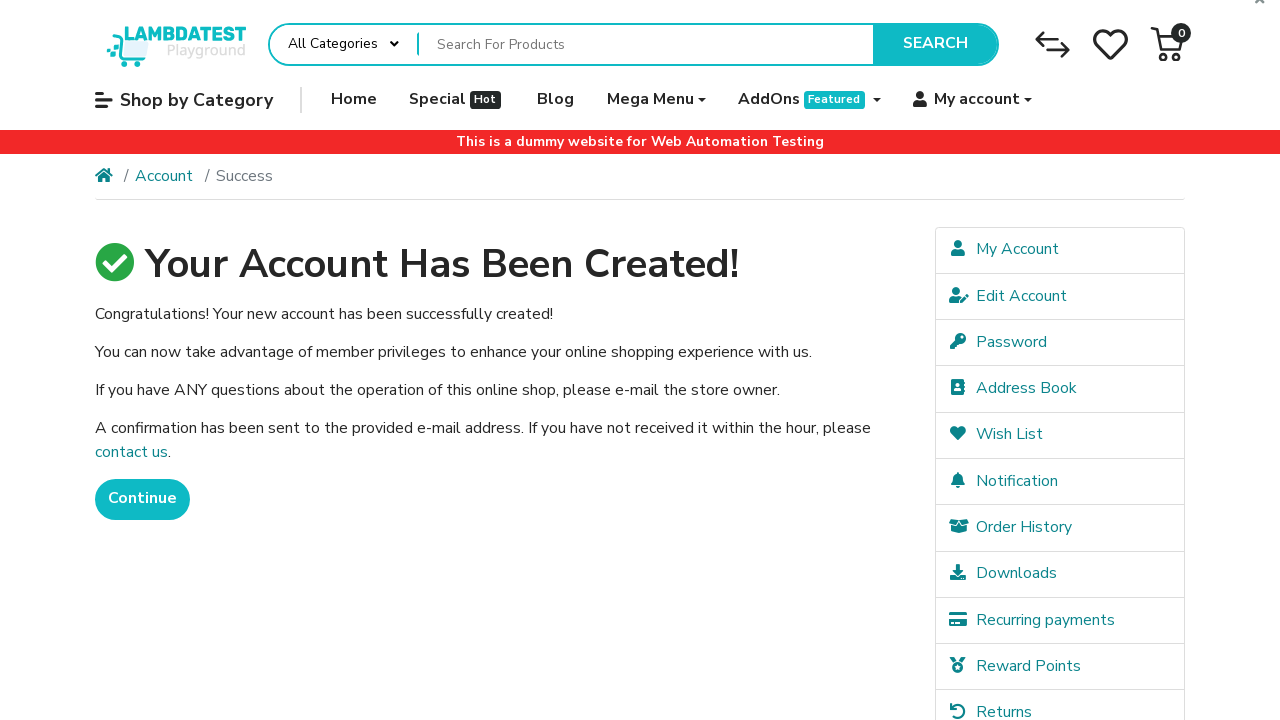